Tests window handling functionality by opening a new window, switching between windows, and verifying content in both parent and child windows

Starting URL: https://the-internet.herokuapp.com/windows

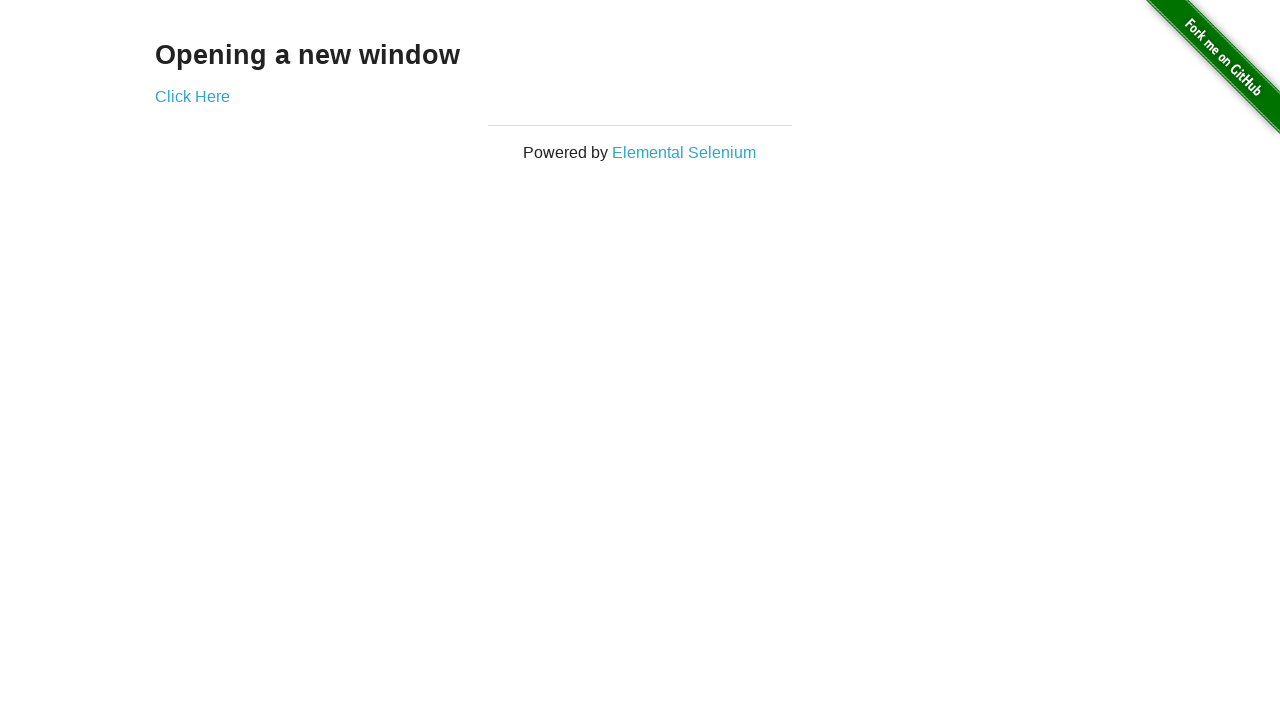

Clicked 'Click Here' link to open new window at (192, 96) on text=Click Here
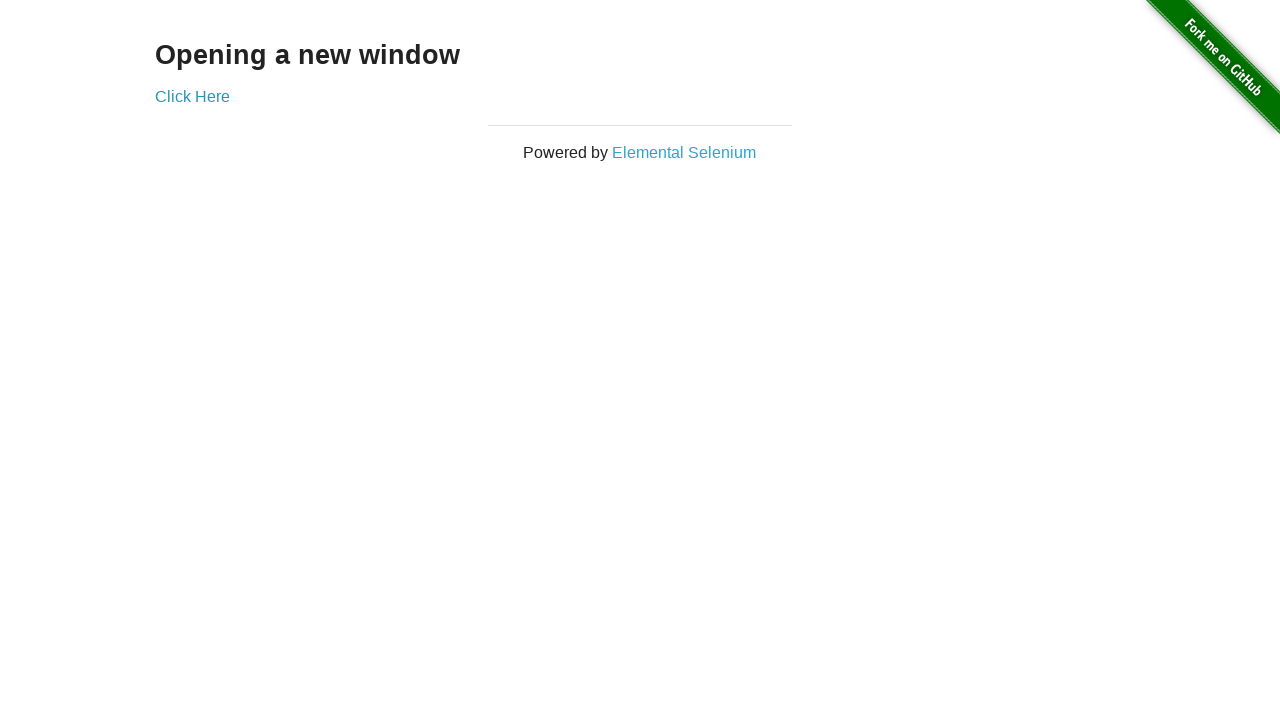

New window opened and captured
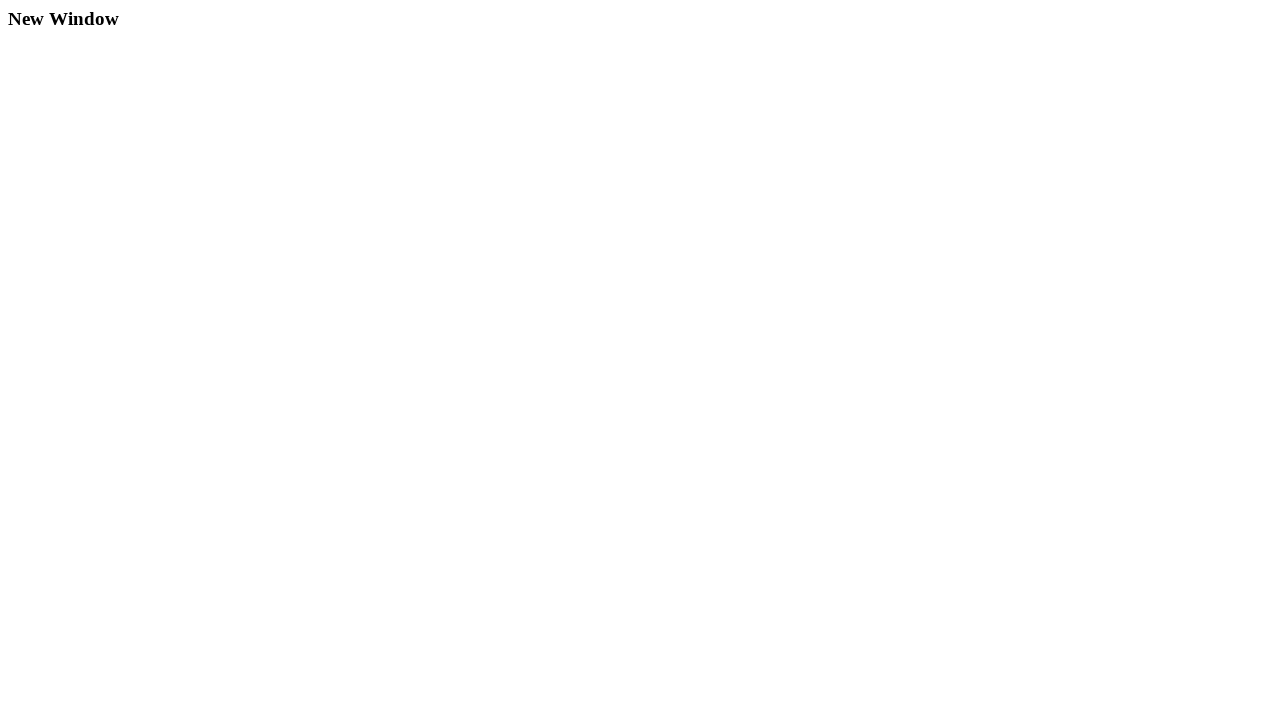

Retrieved heading text from new window
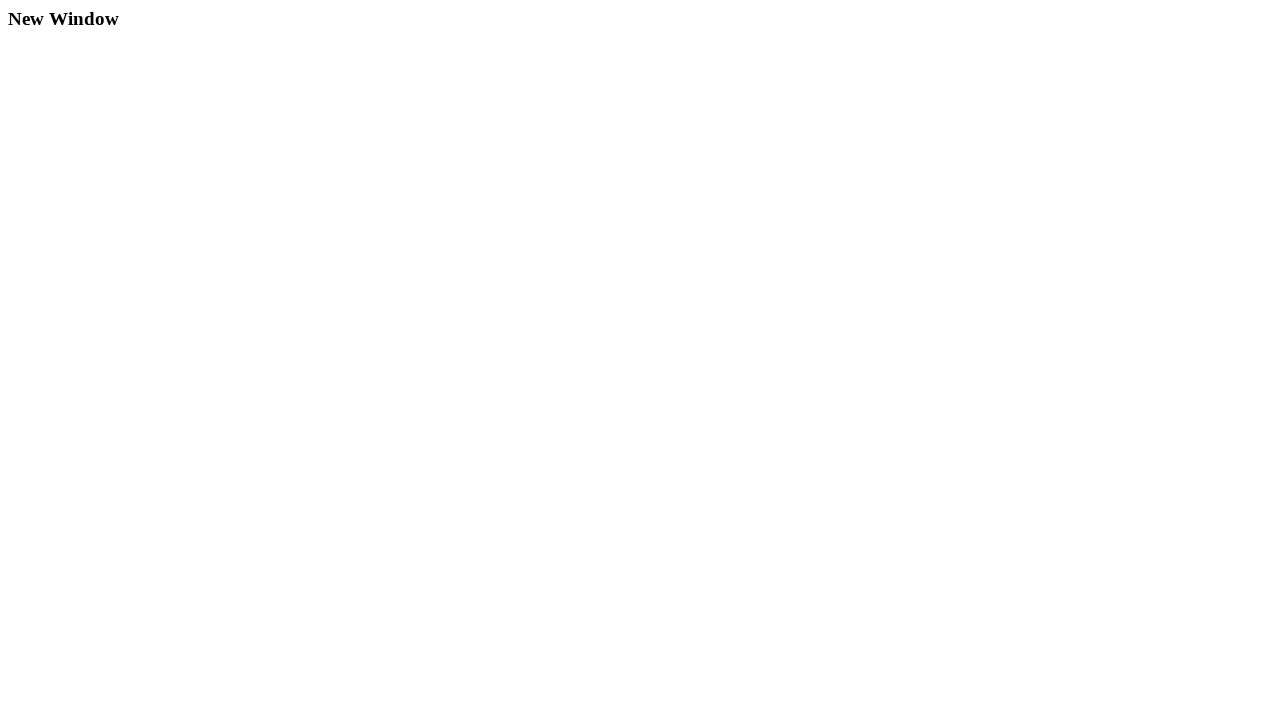

Verified new window contains correct heading 'New Window'
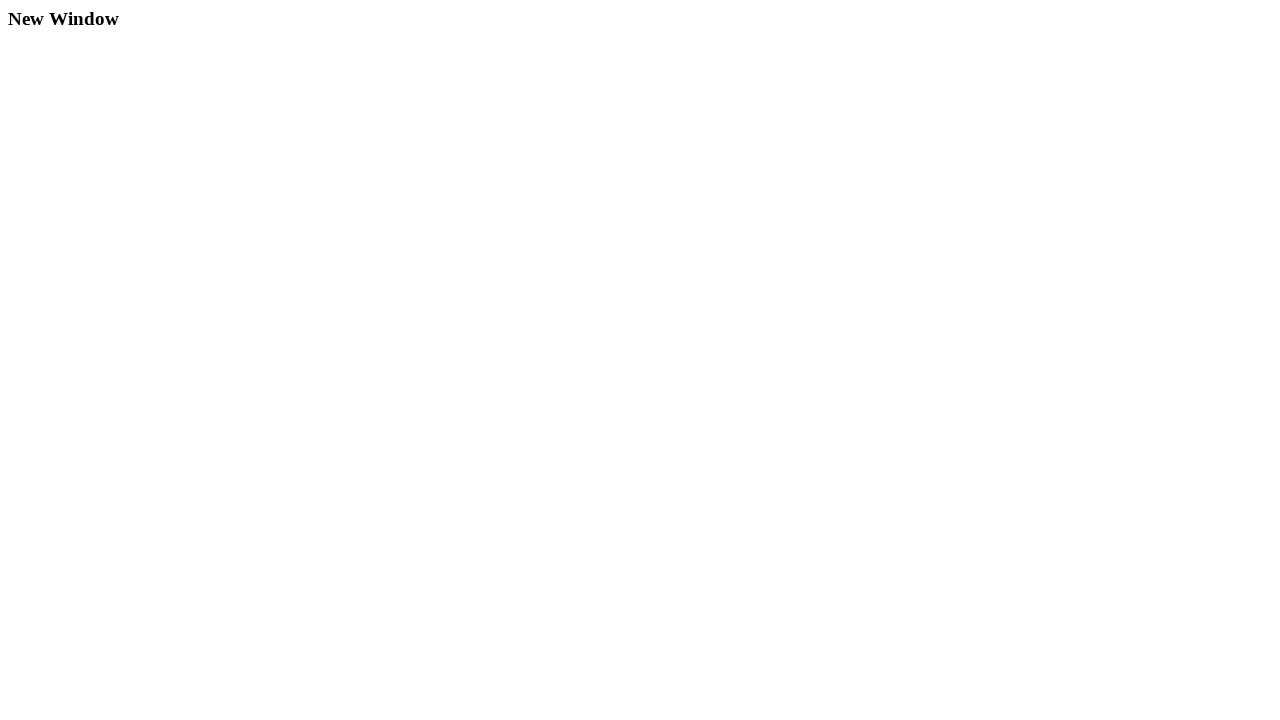

Closed the new window
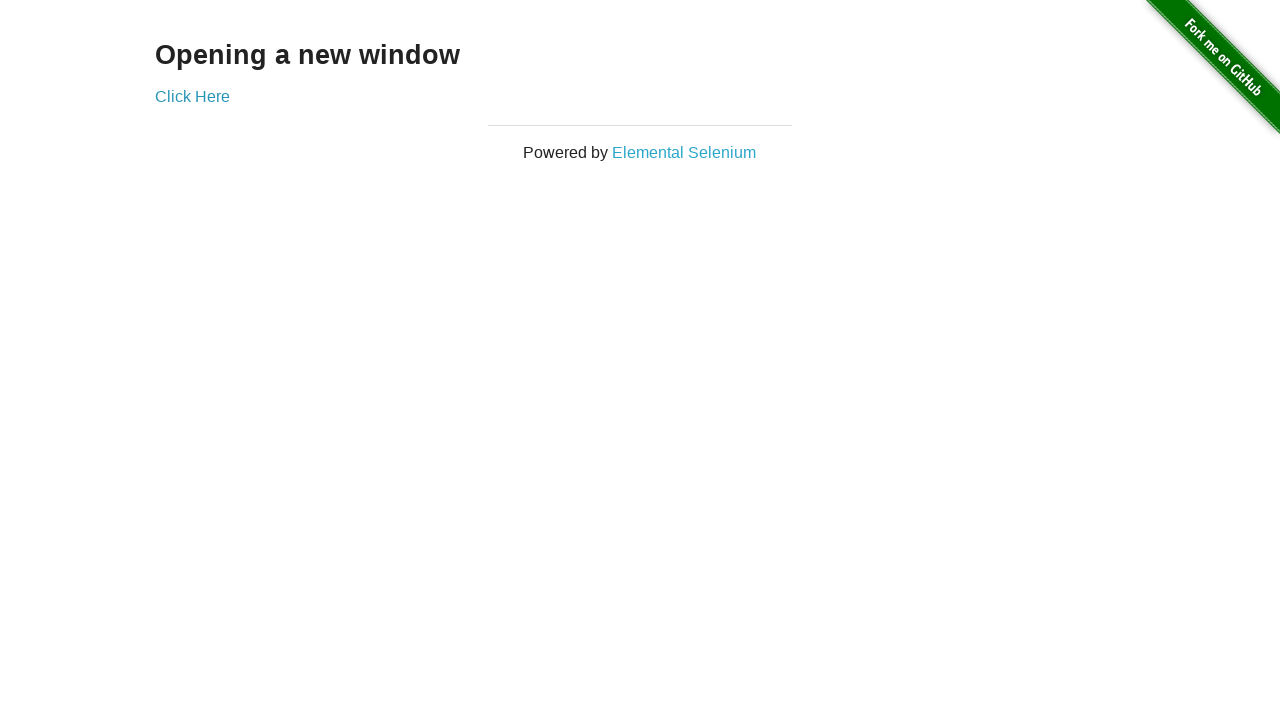

Retrieved heading text from parent window
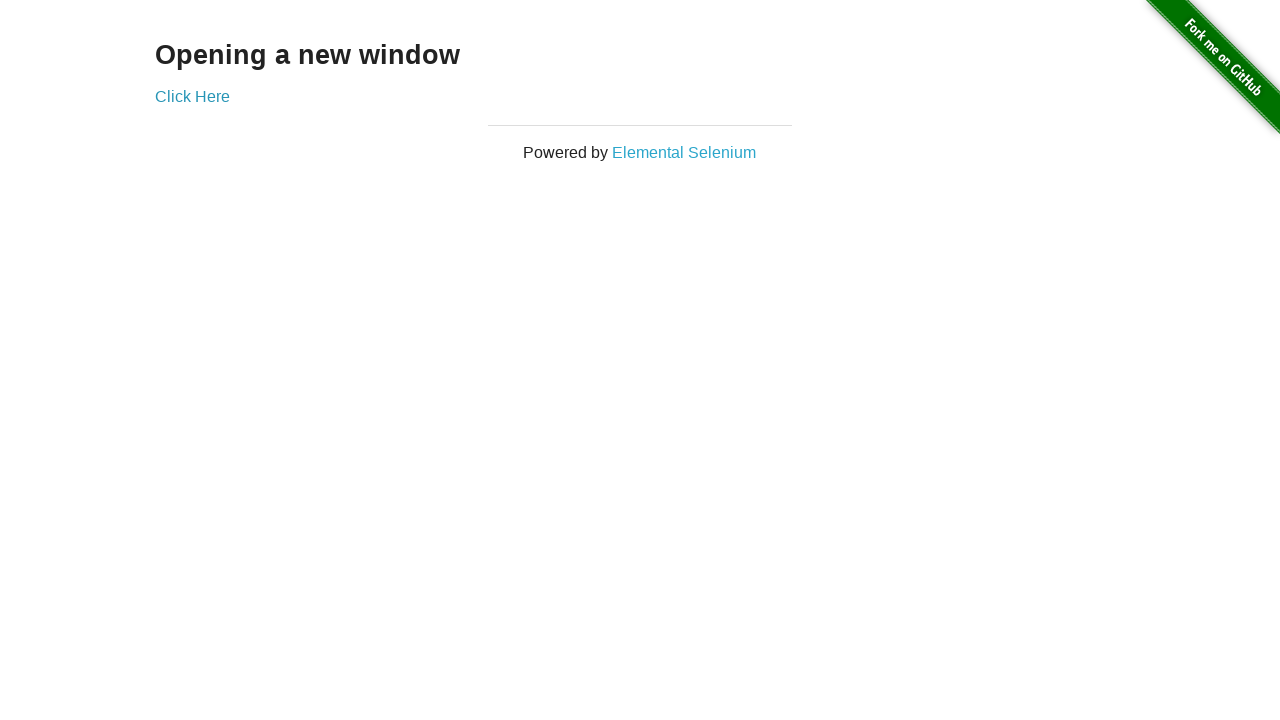

Verified parent window contains correct heading 'Opening a new window'
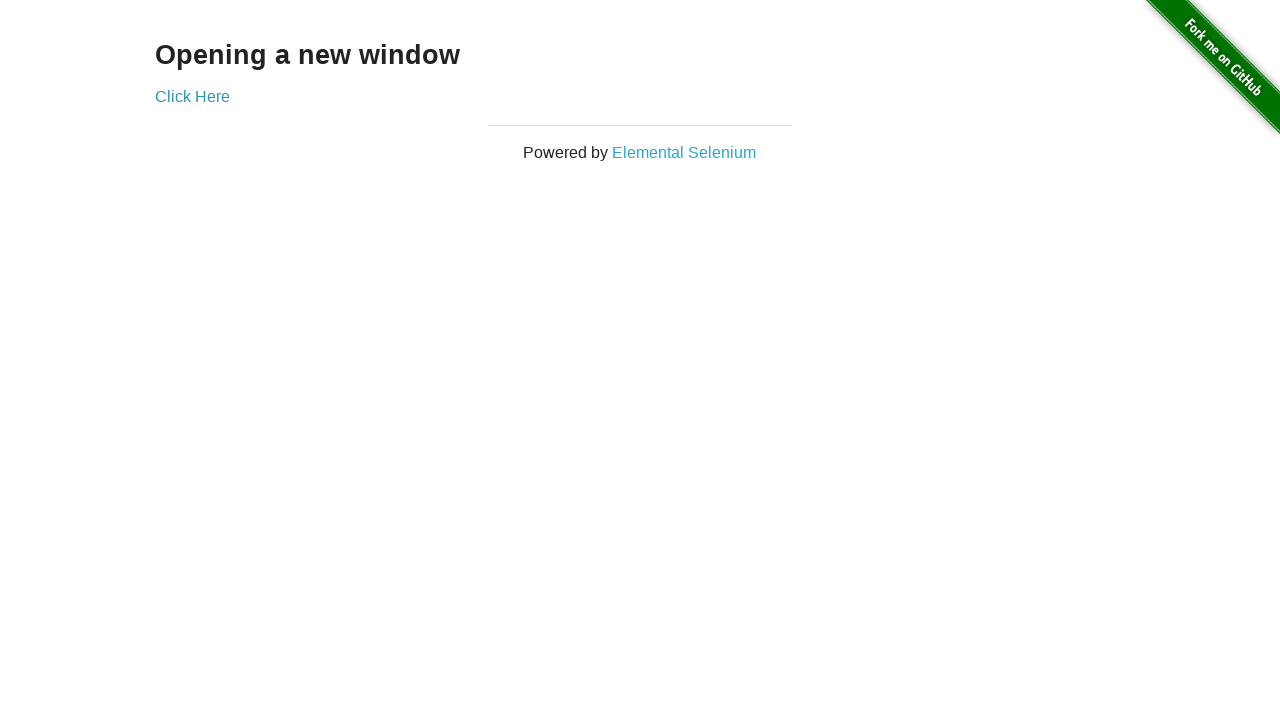

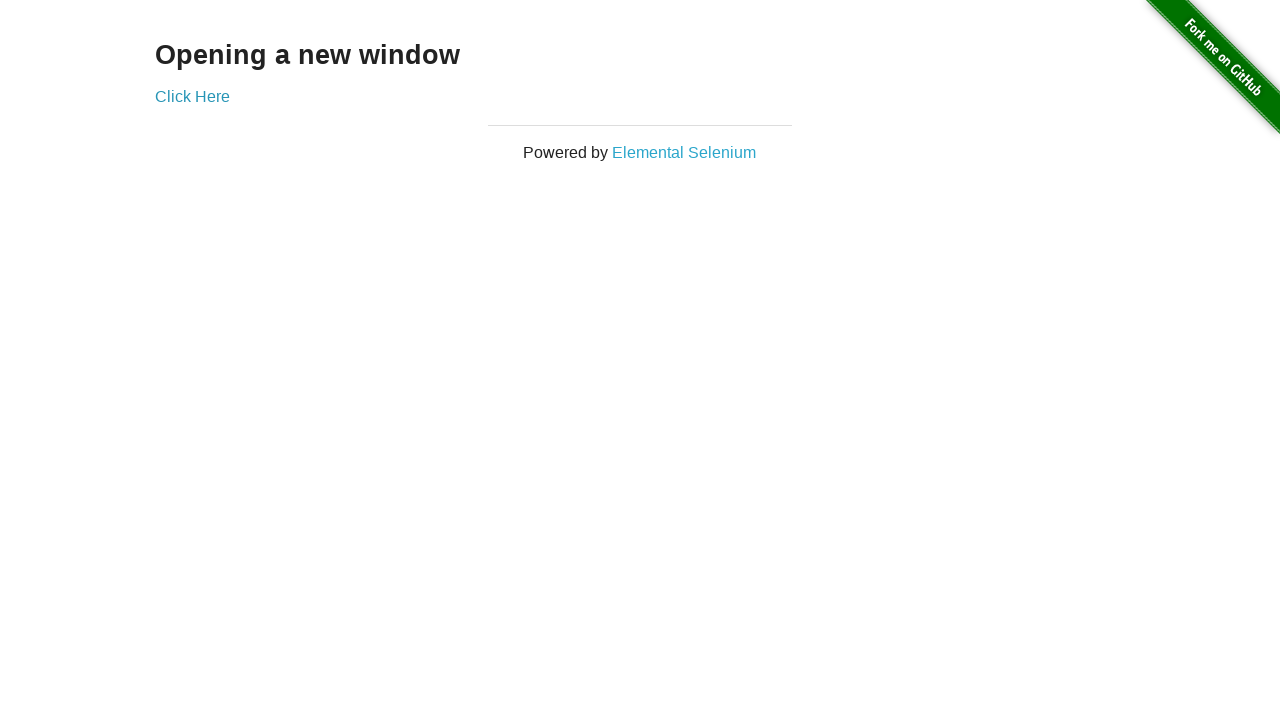